Tests element visibility by verifying a text box is visible, clicking a button to hide it, and confirming it becomes hidden.

Starting URL: https://rahulshettyacademy.com/AutomationPractice/

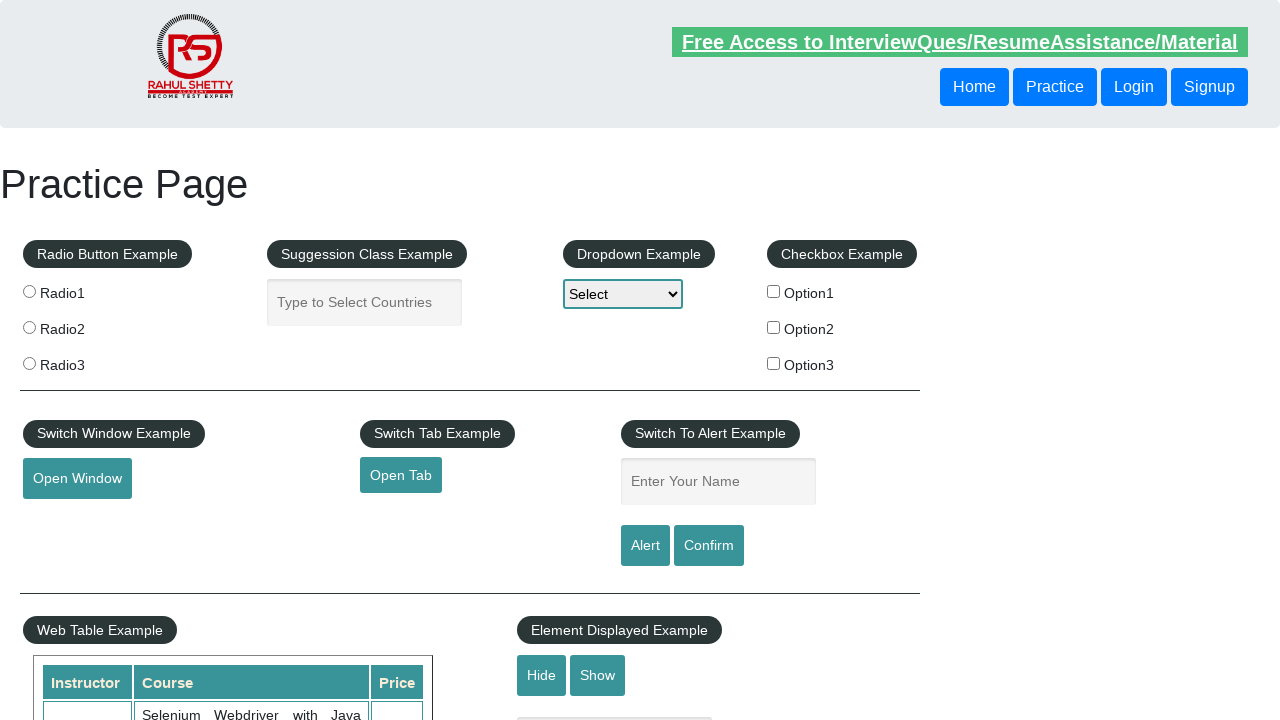

Waited for text box element to be present in DOM
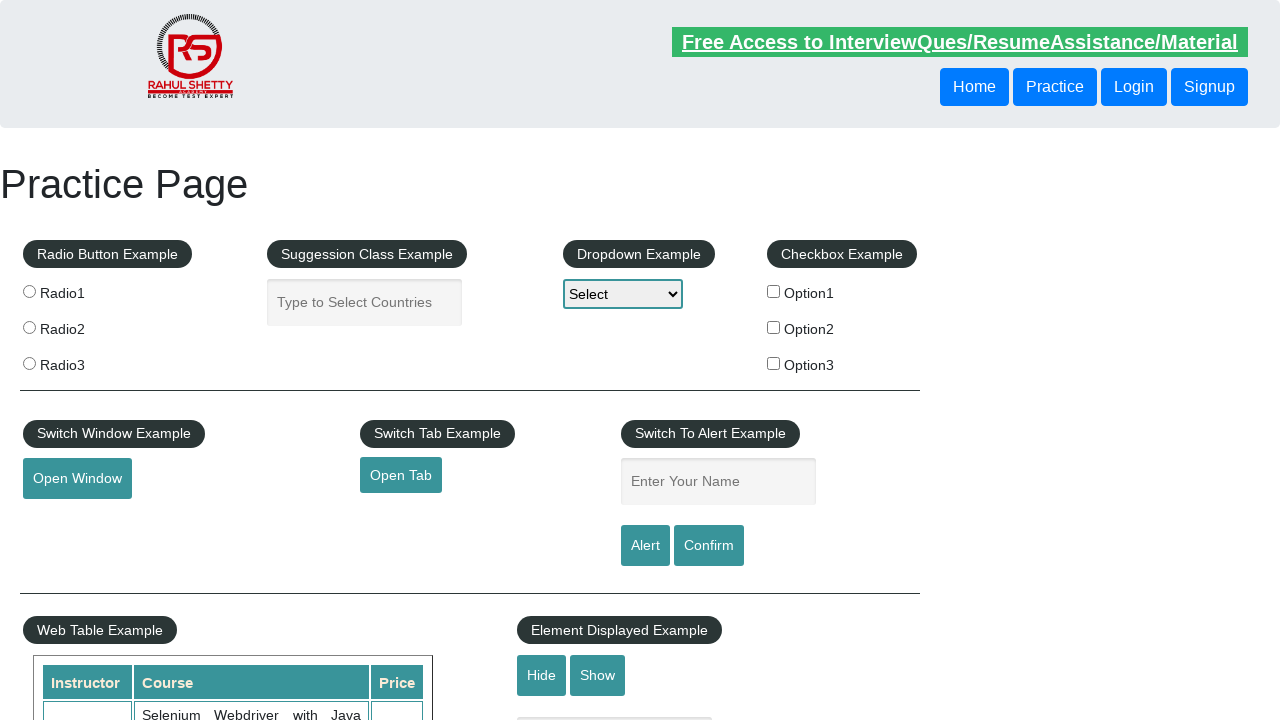

Verified text box is visible
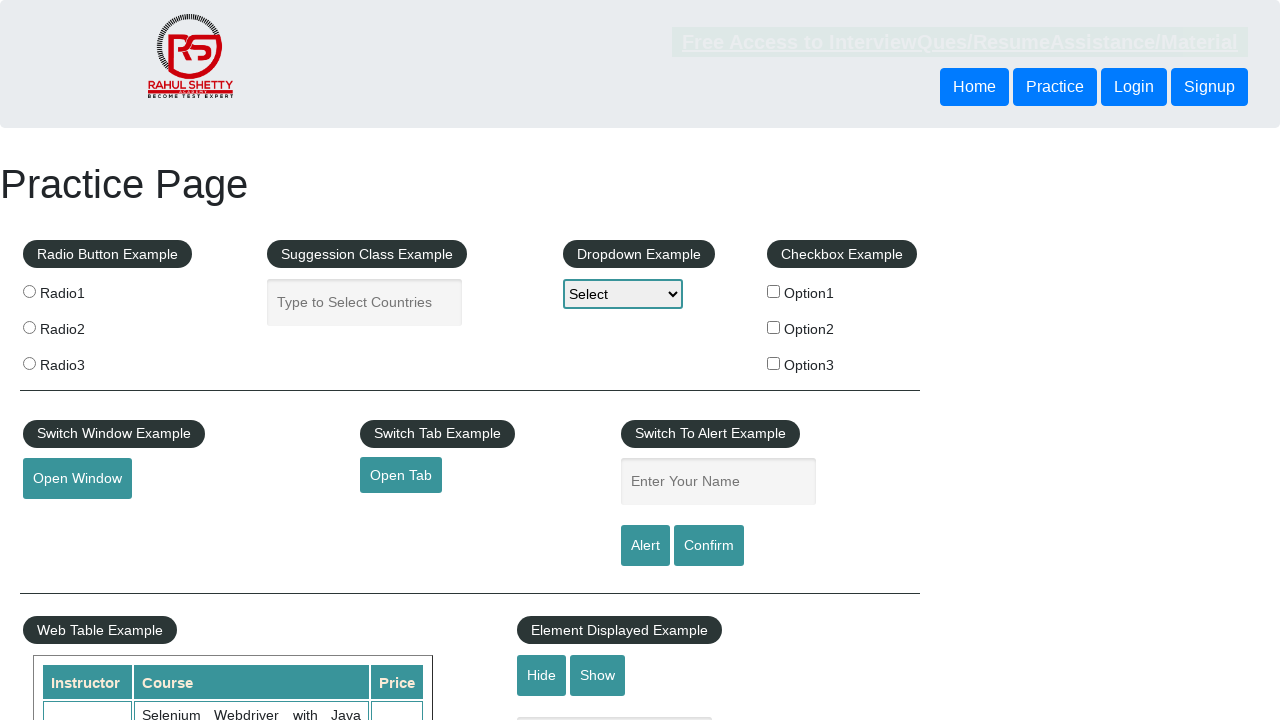

Clicked hide button to hide the text box at (542, 675) on #hide-textbox
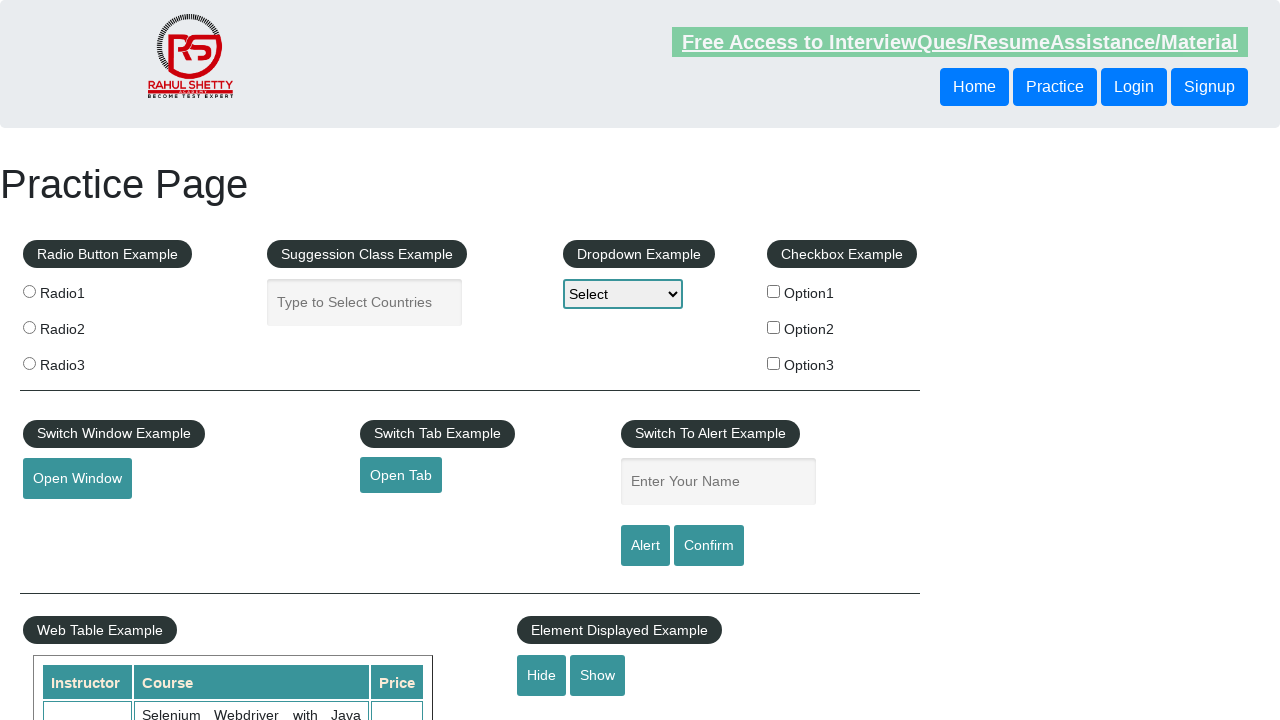

Verified text box is now hidden
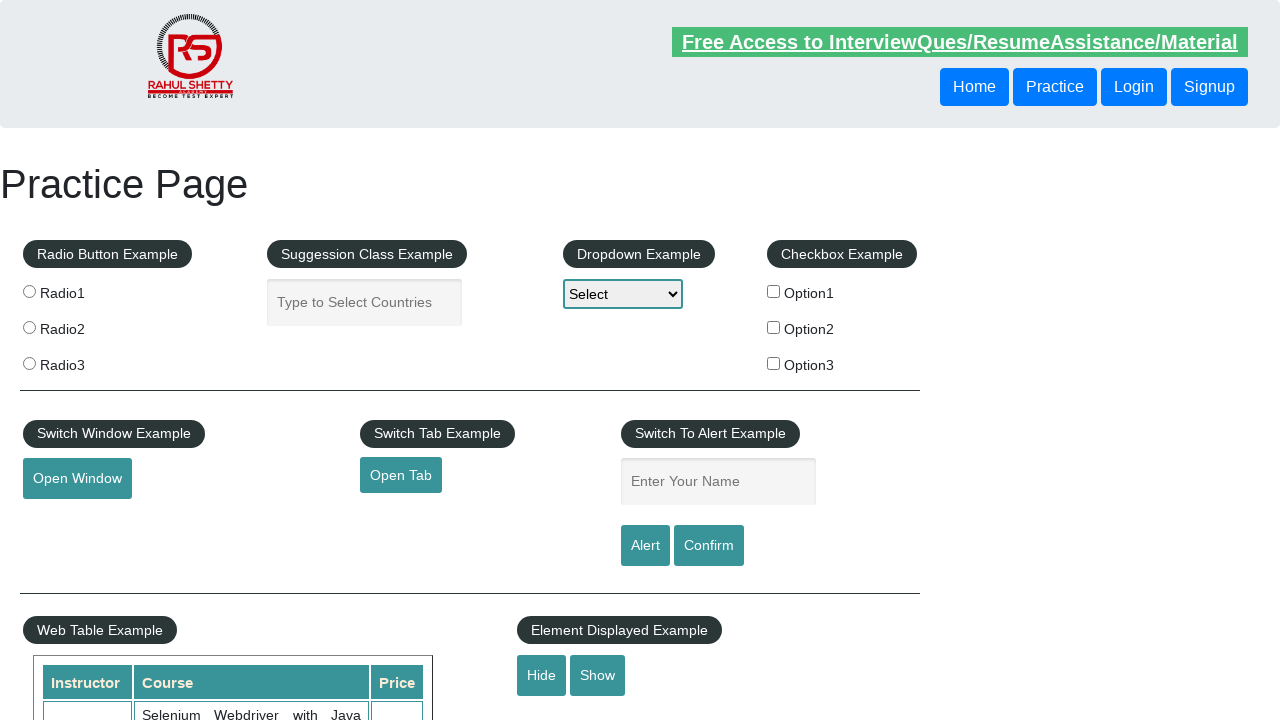

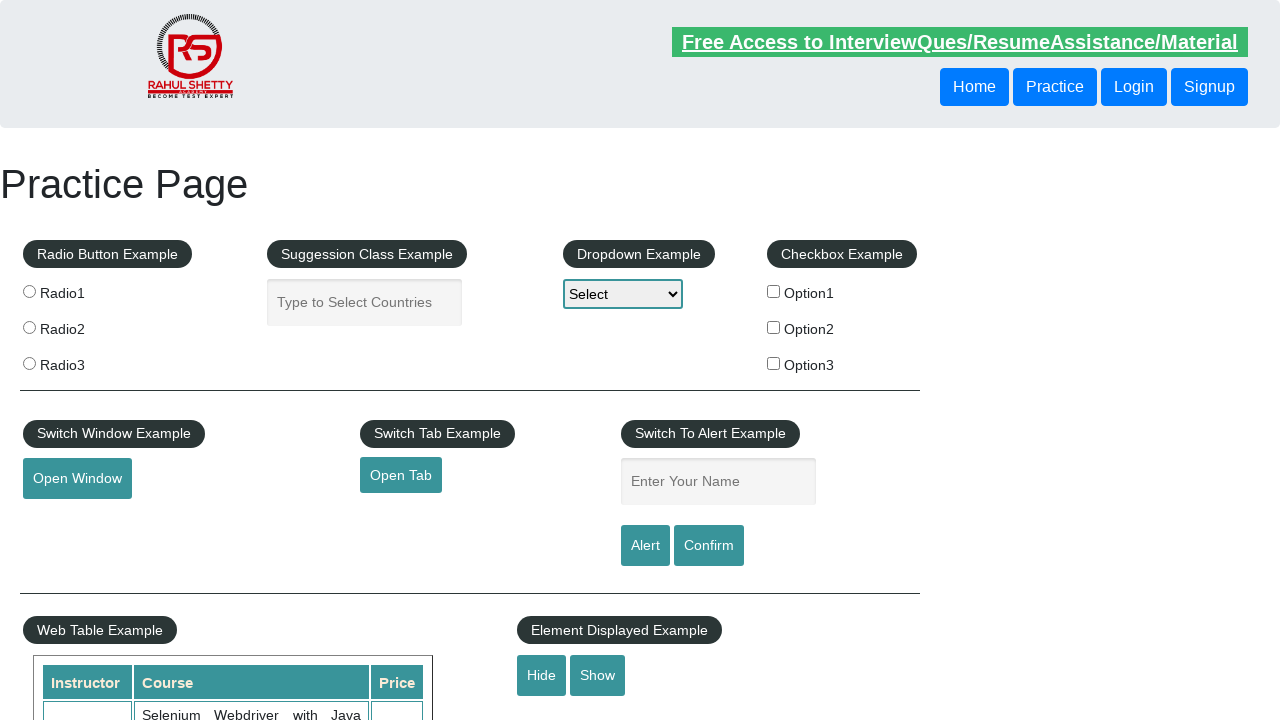